Searches for "lambda" on the Python.org website by filling the search field and submitting the search

Starting URL: https://www.python.org

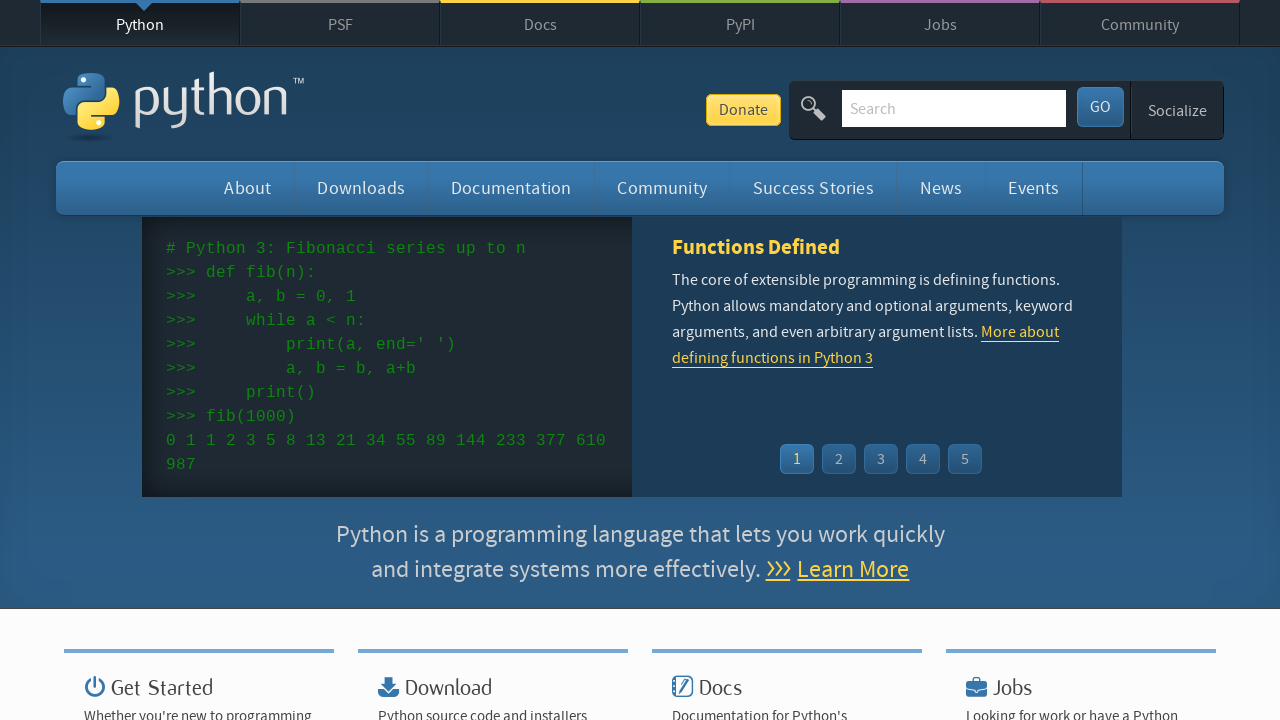

Cleared the search field on #id-search-field
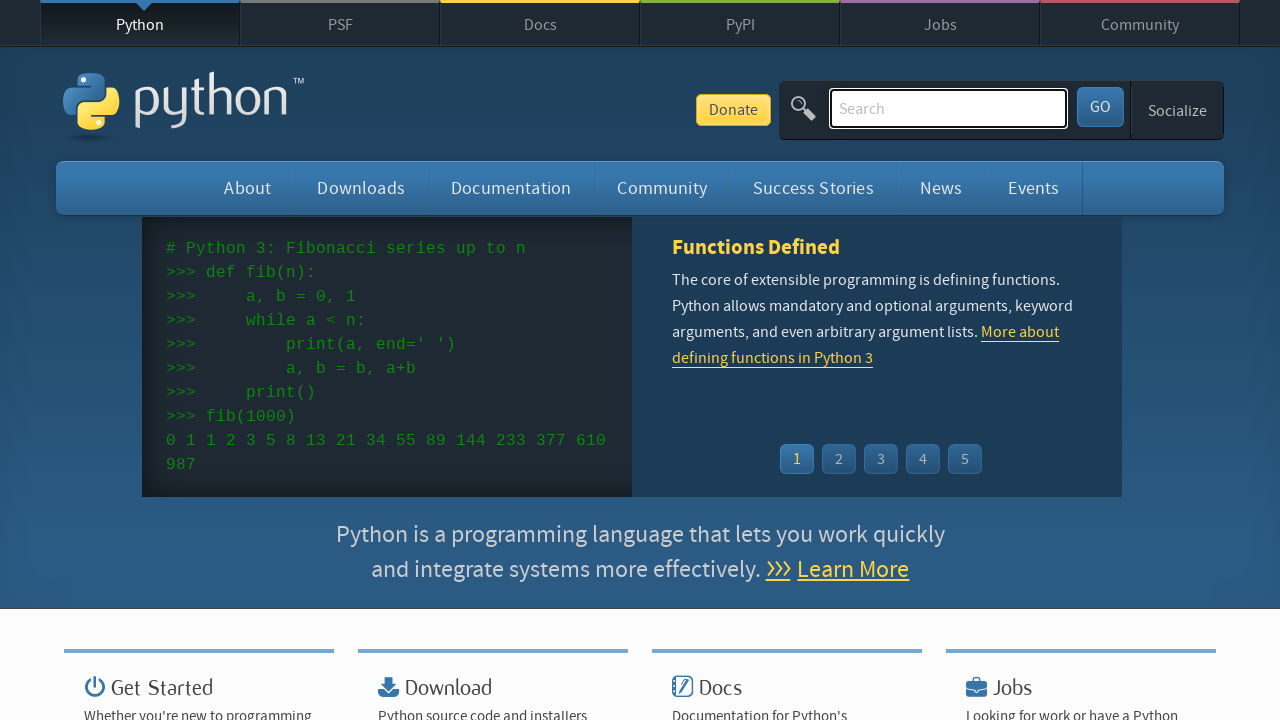

Filled search field with 'lambda' on #id-search-field
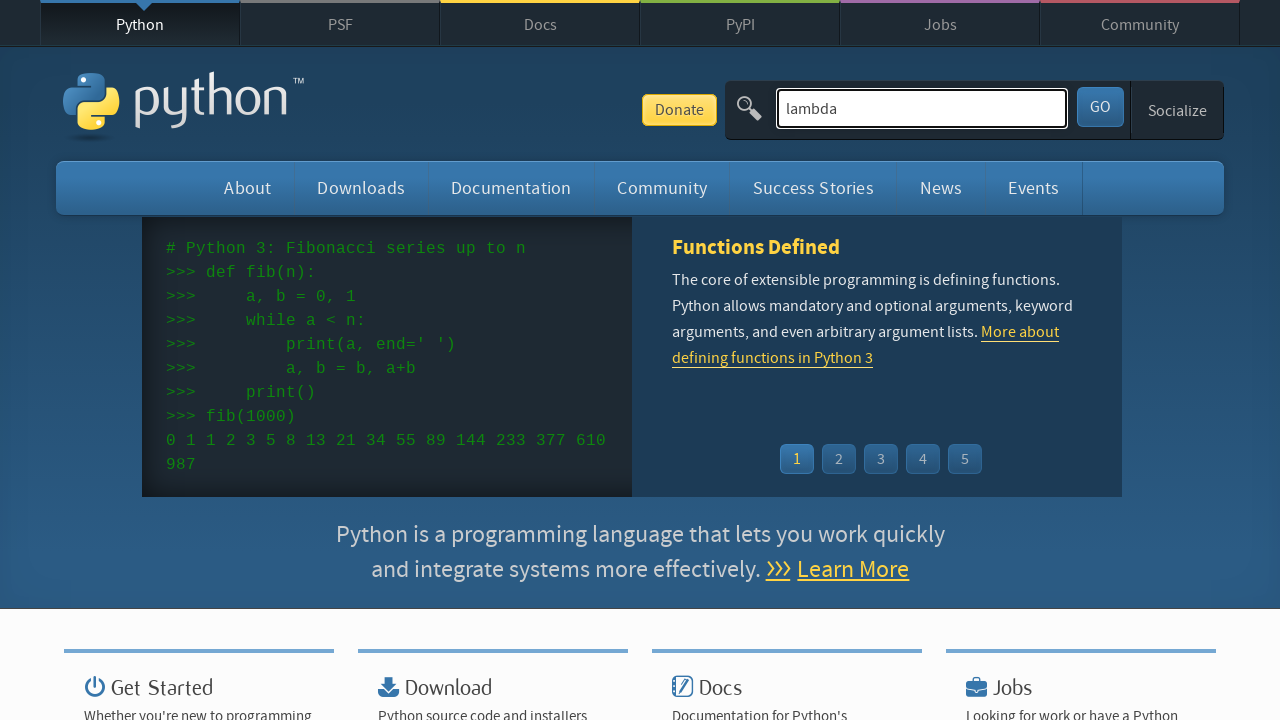

Submitted search by pressing Enter on #id-search-field
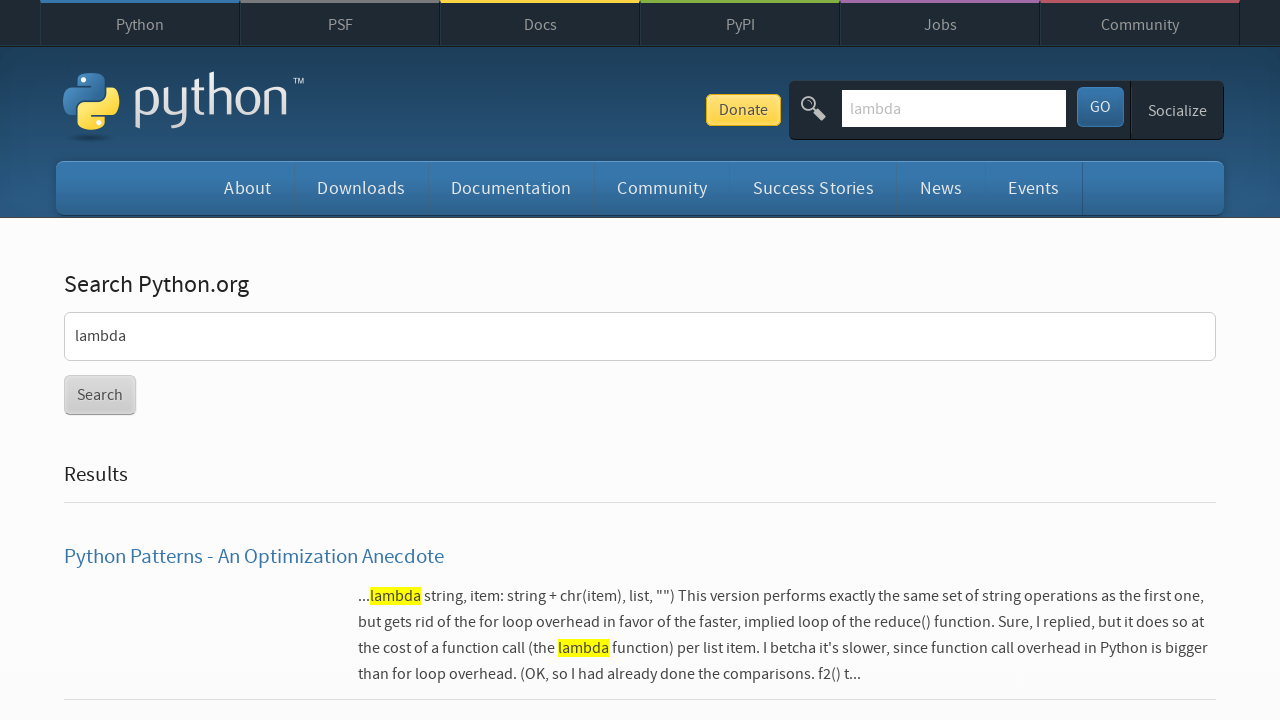

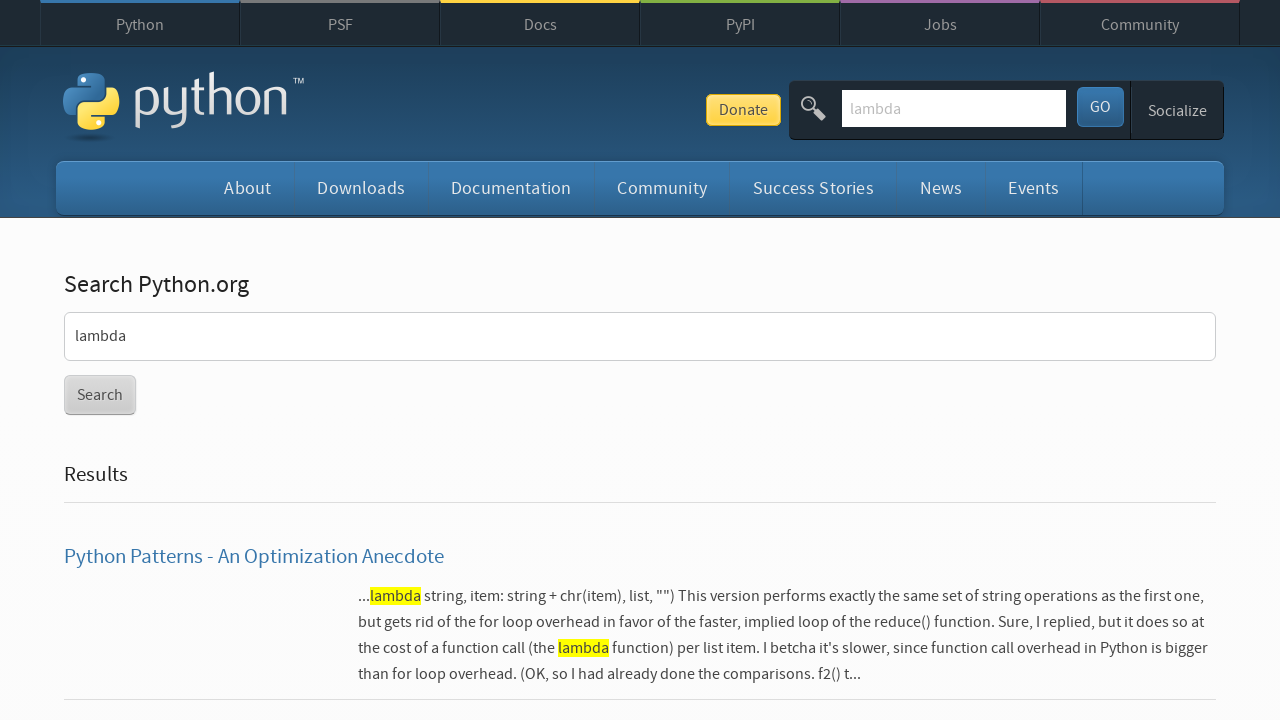